Tests form validation with name containing number, verifying name error is displayed

Starting URL: https://elenarivero.github.io/ejercicio3/index.html

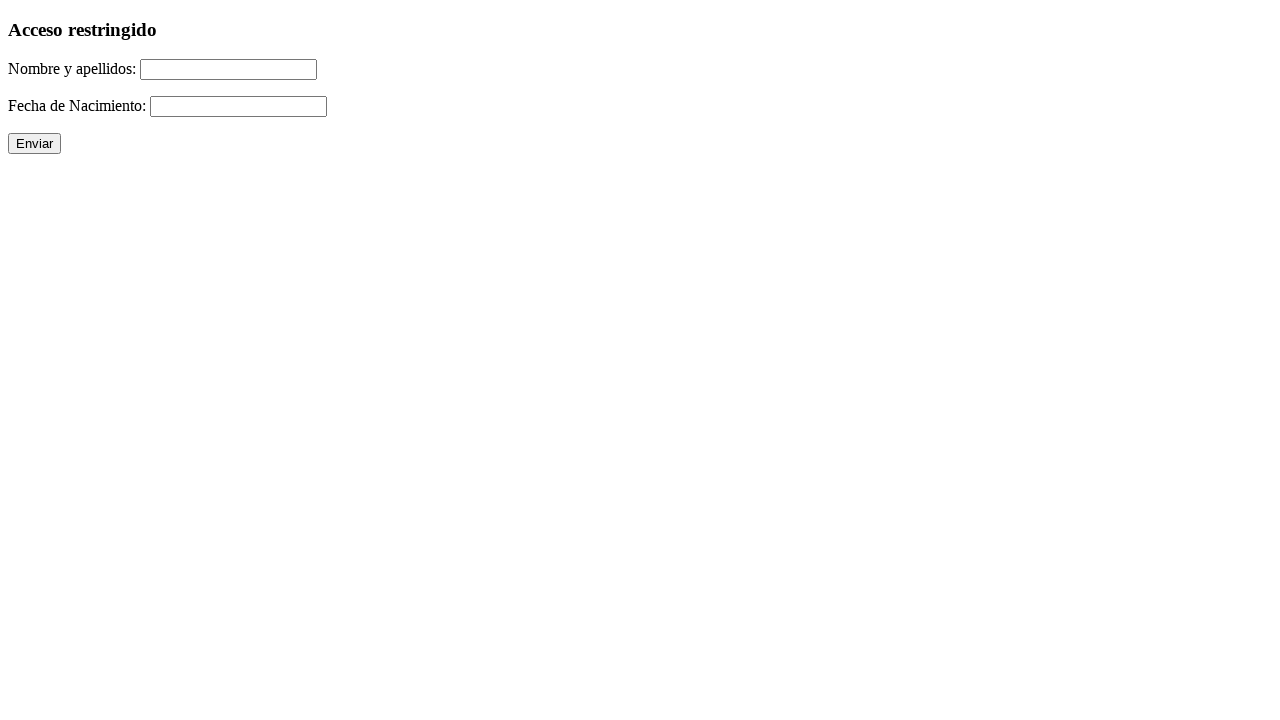

Filled name field with invalid input containing number: 'Jesus Garcia-Pereira 2' on #nomap
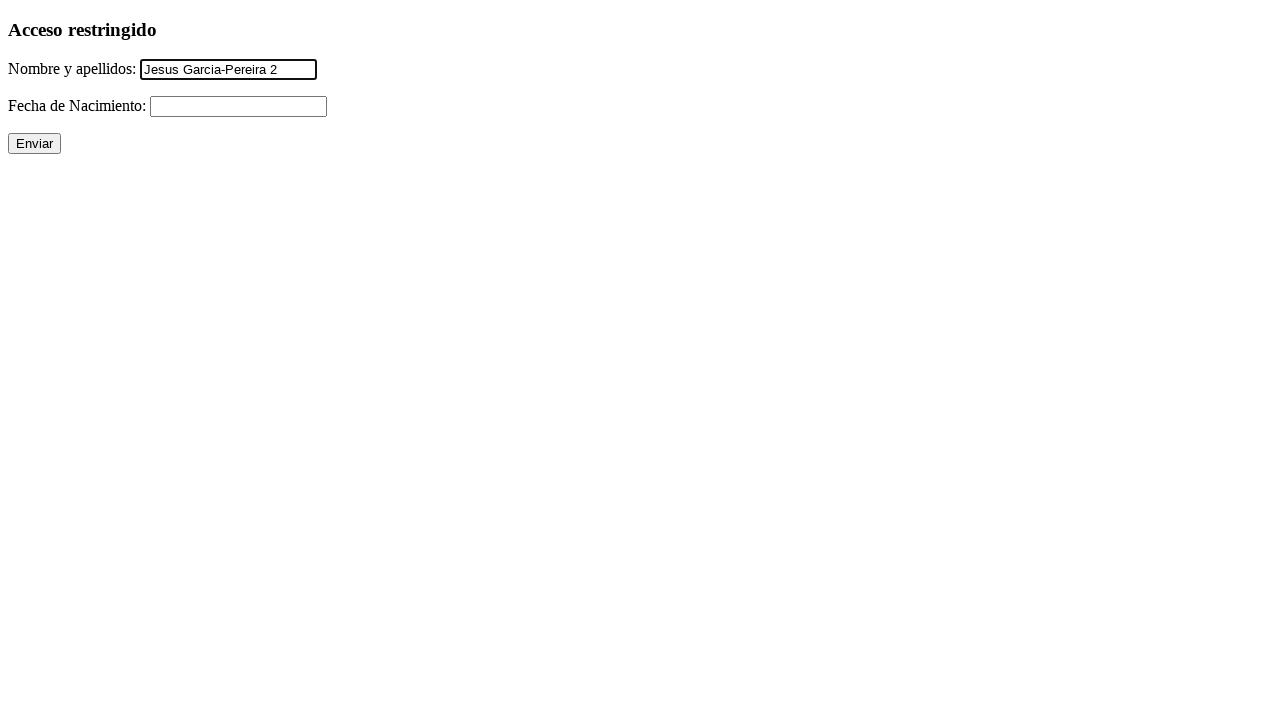

Filled date field with valid date: '21/07/1990' on #fecha
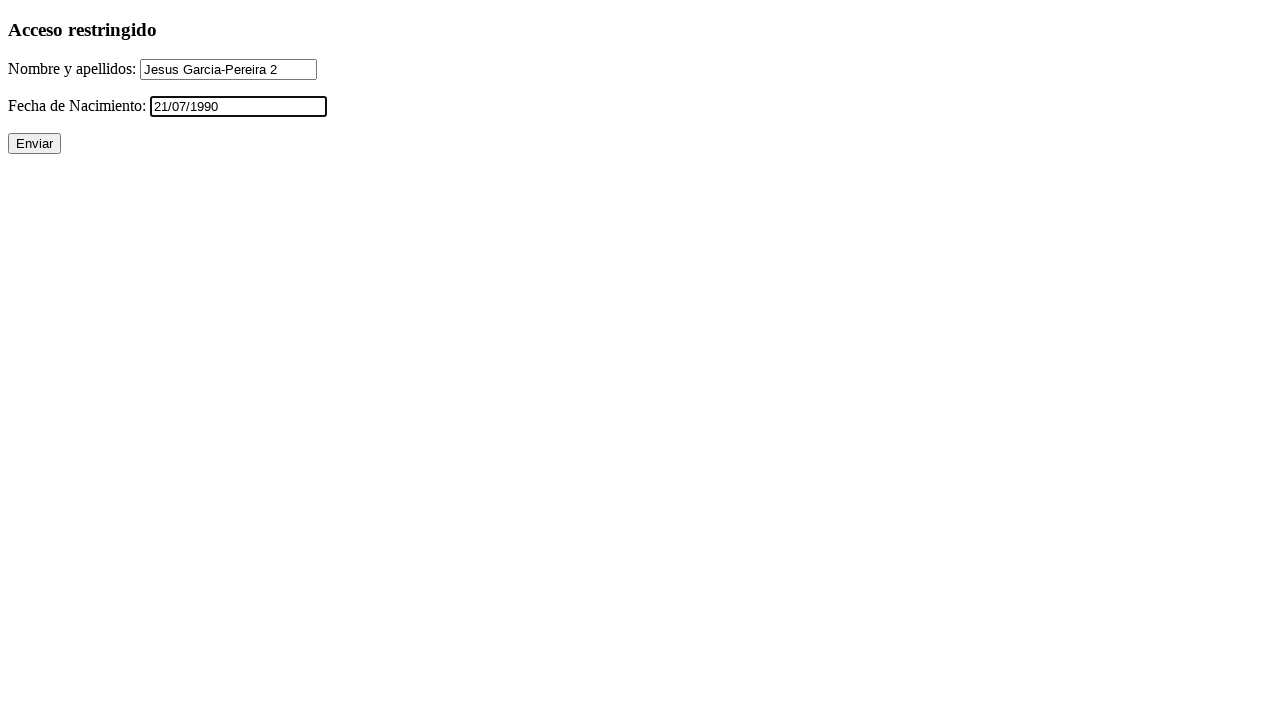

Clicked submit button to submit form at (34, 144) on input[value='Enviar']
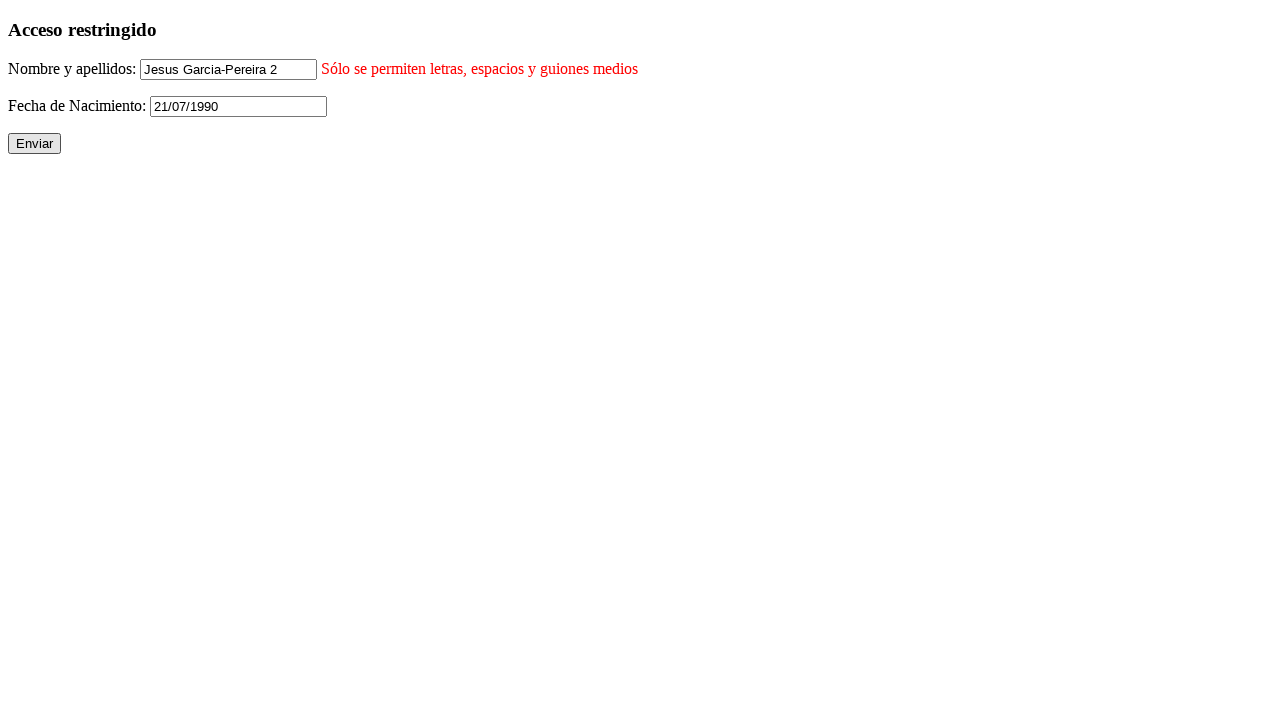

Name error message displayed on page
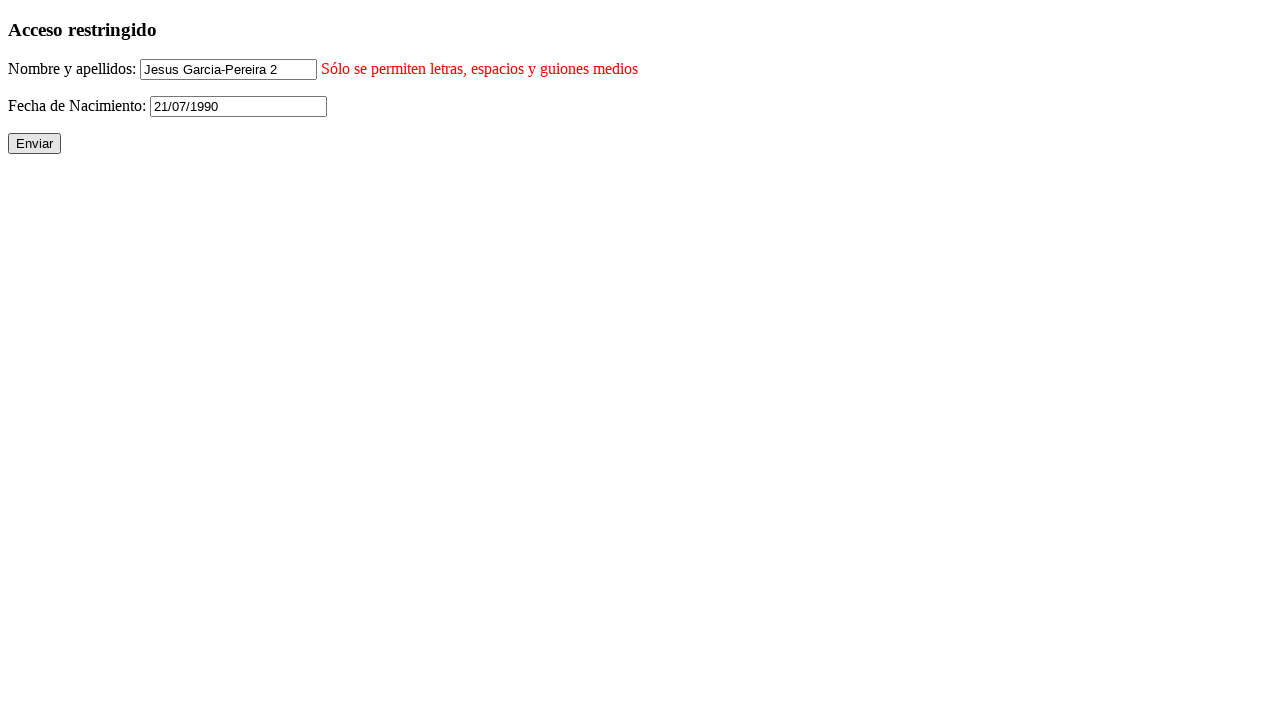

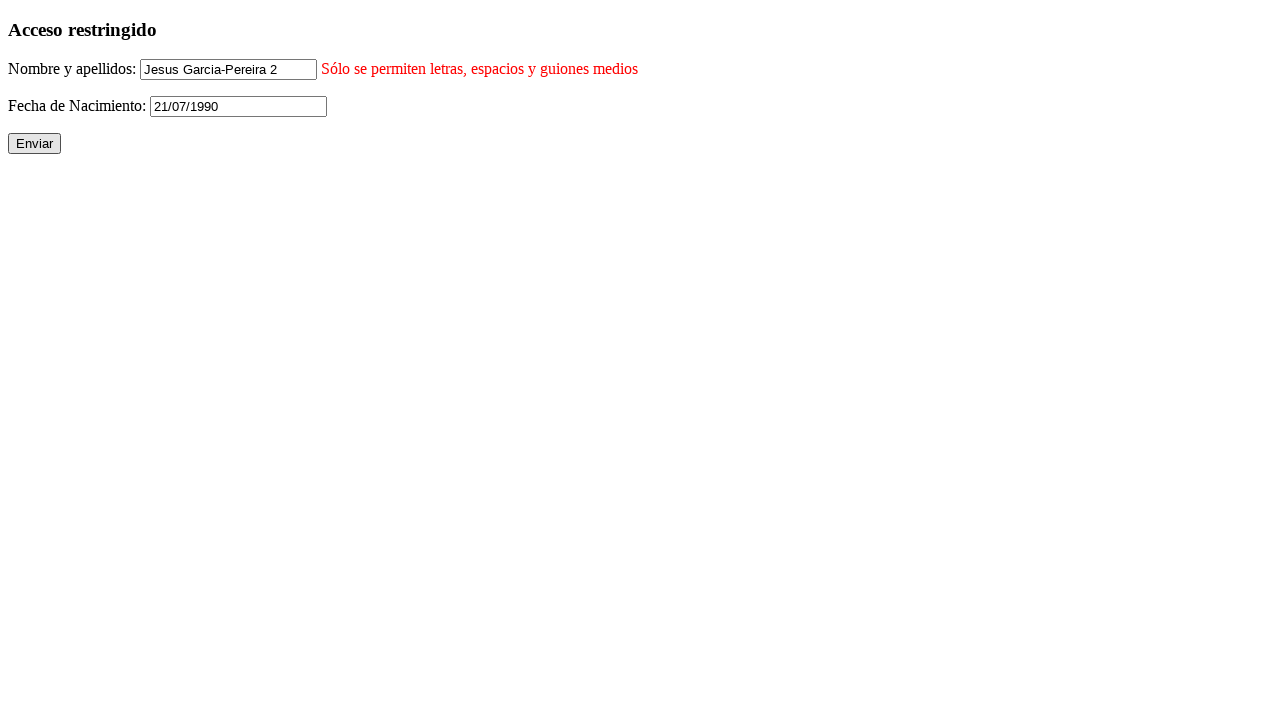